Tests dynamic content loading by clicking a start button and waiting for the finish text element to become visible

Starting URL: https://the-internet.herokuapp.com/dynamic_loading/1

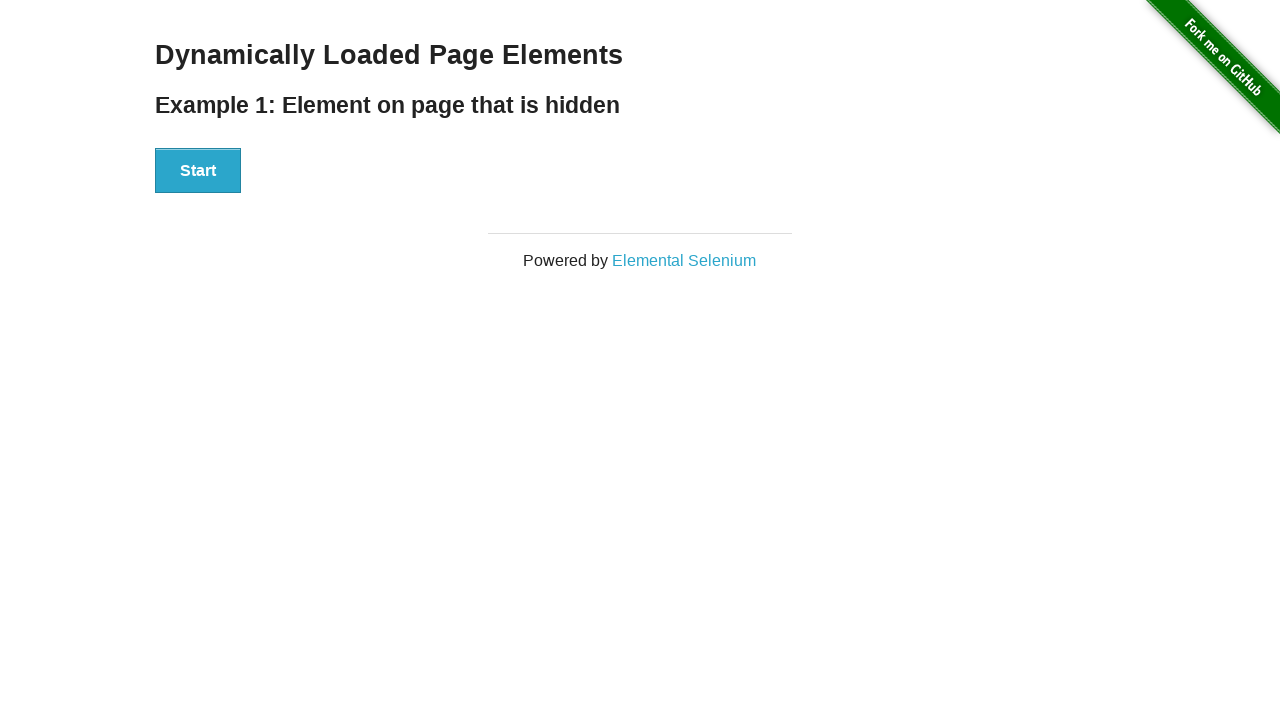

Clicked start button to trigger dynamic content loading at (198, 171) on #start button
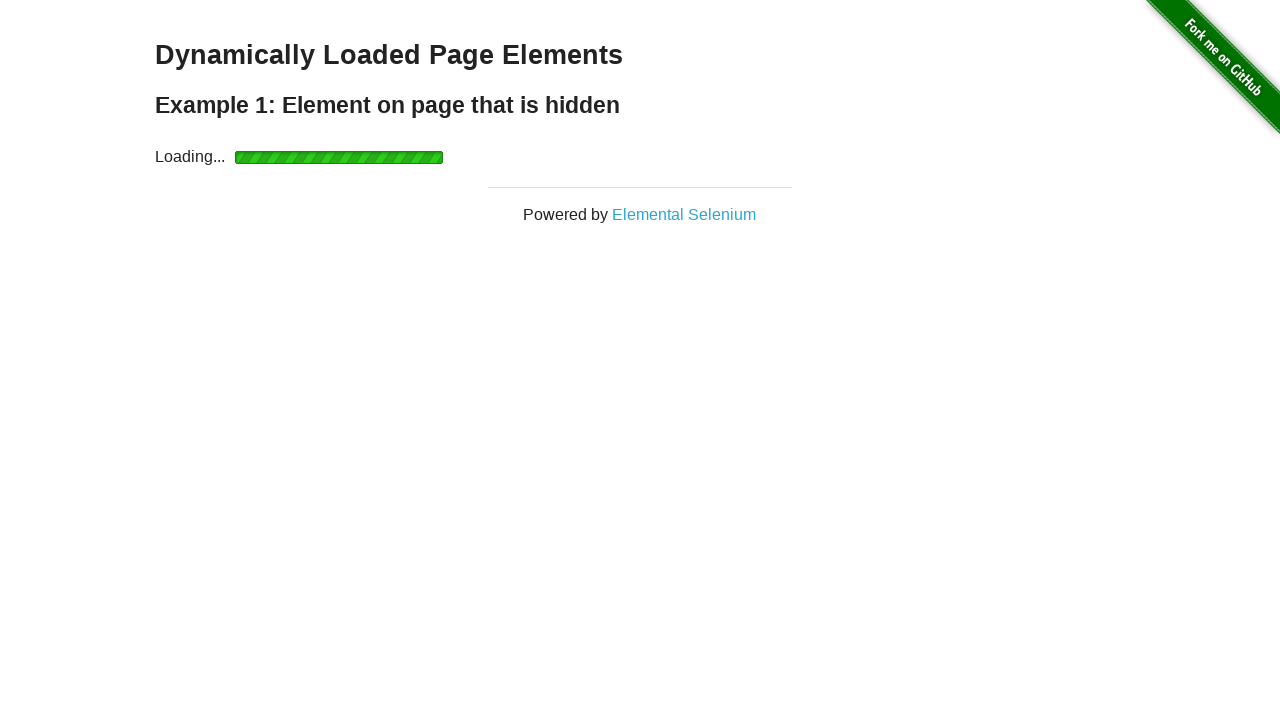

Finish text element became visible after dynamic loading completed
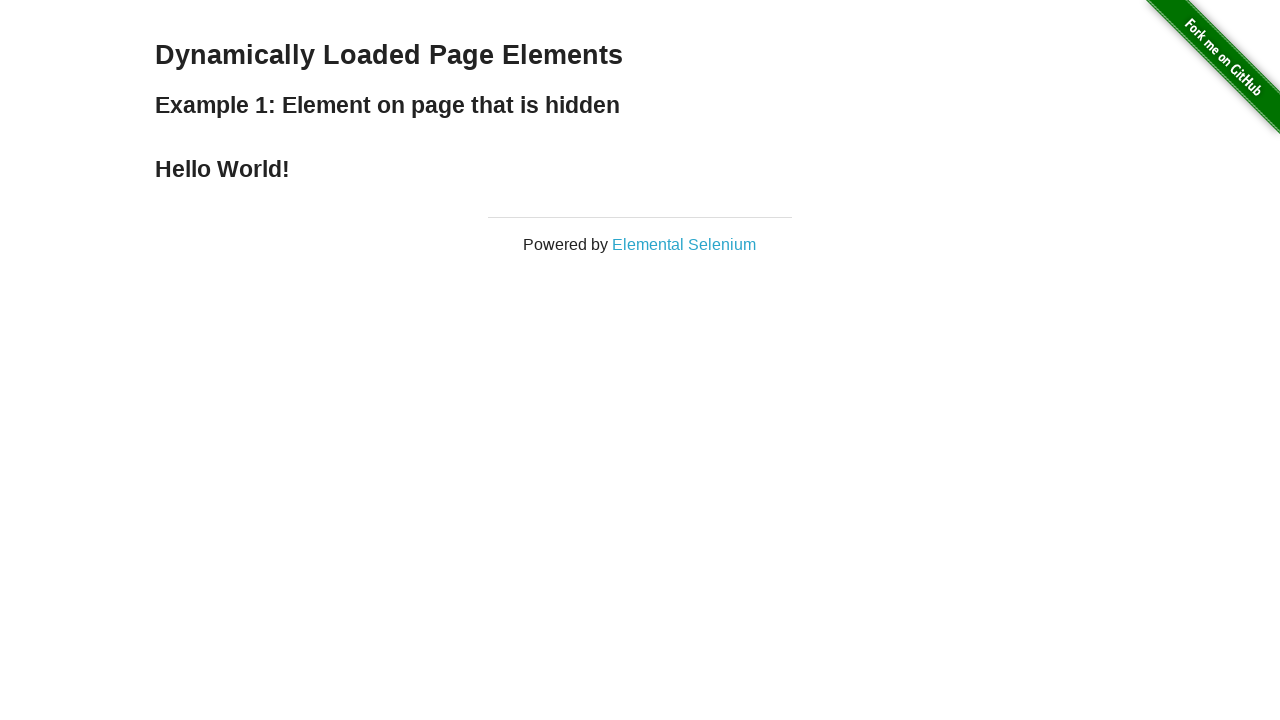

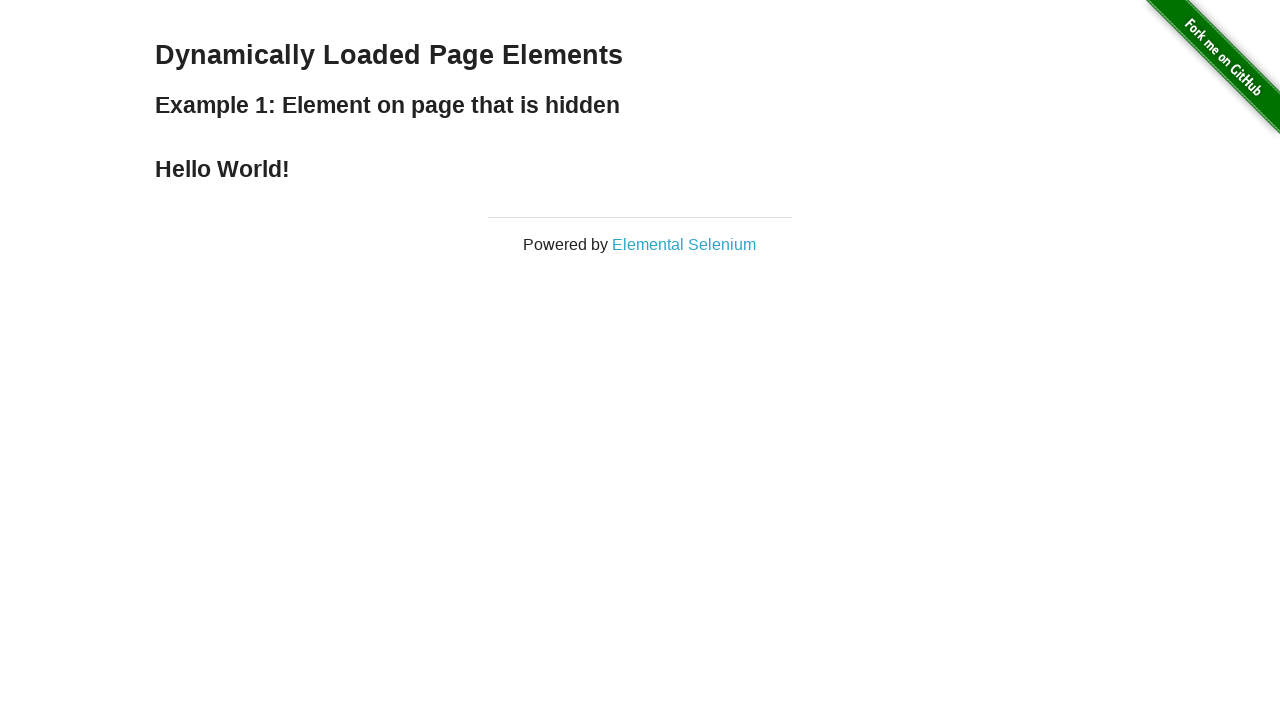